Tests custom dropdown functionality by clicking to open a custom select element and selecting the "Mini" option from the dropdown list

Starting URL: https://www.w3schools.com/howto/howto_custom_select.asp

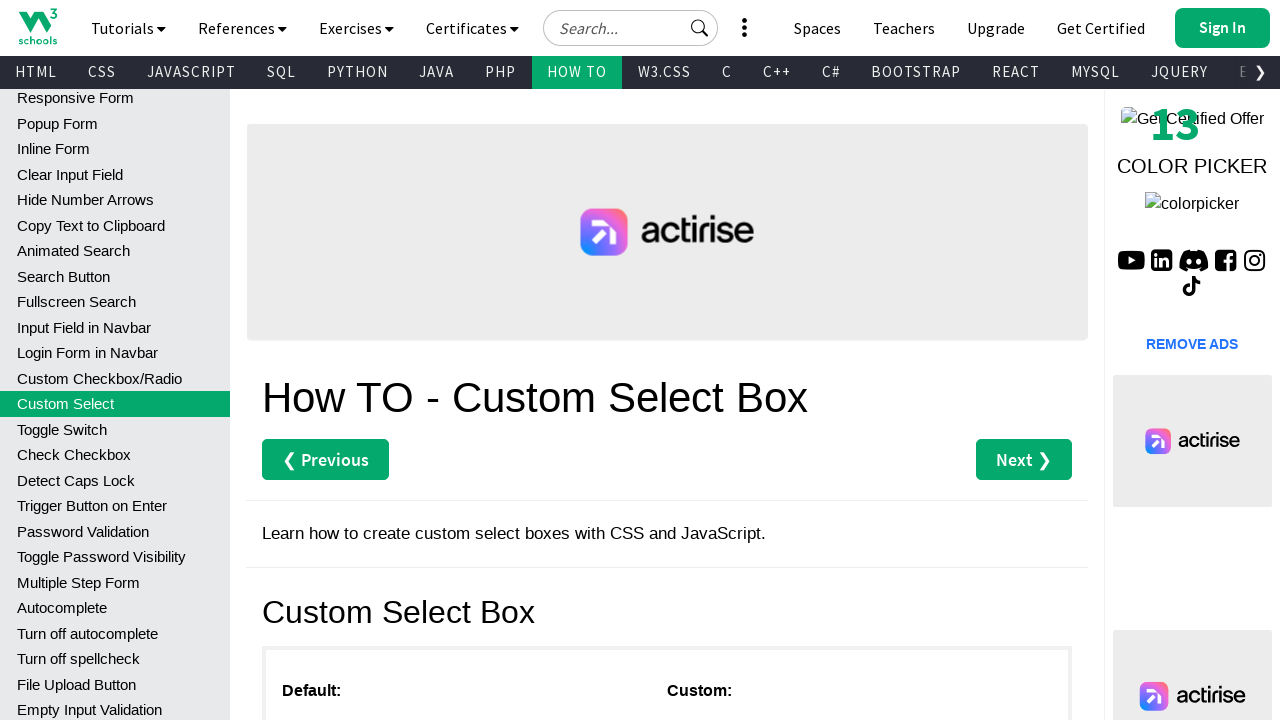

Custom dropdown element loaded on the page
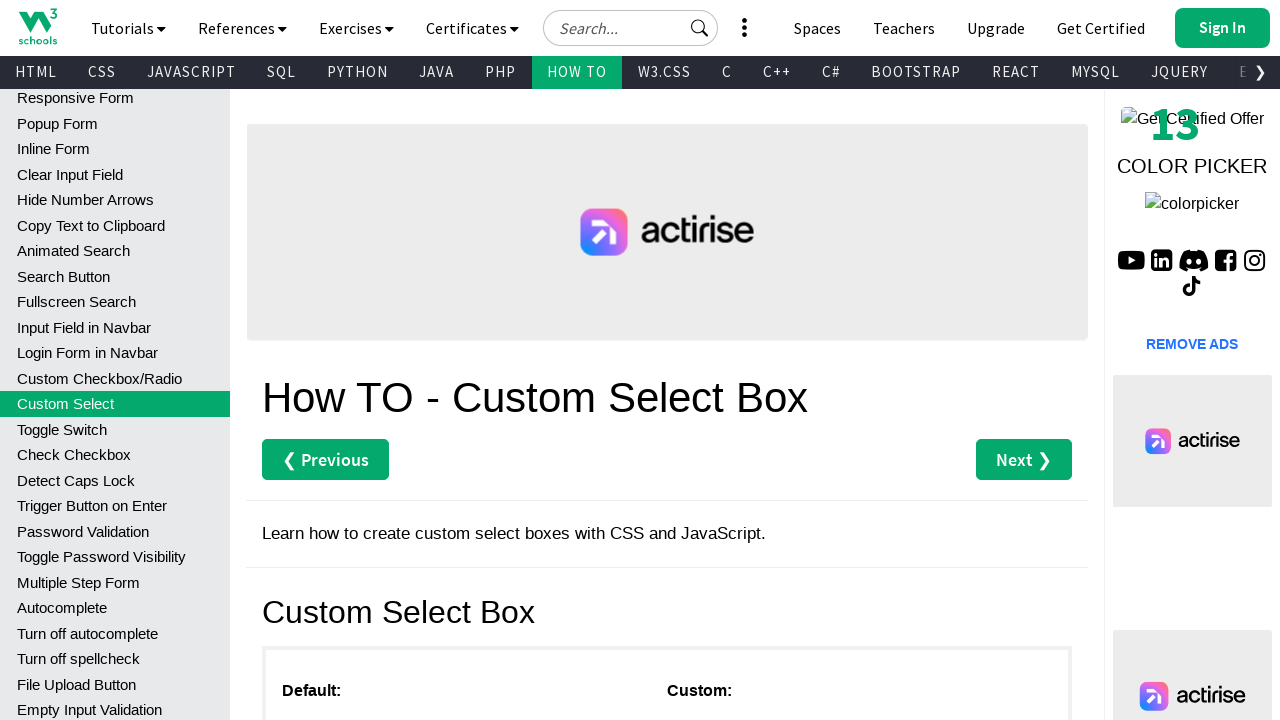

Clicked custom dropdown to open options at (767, 361) on div.custom-select div.select-selected
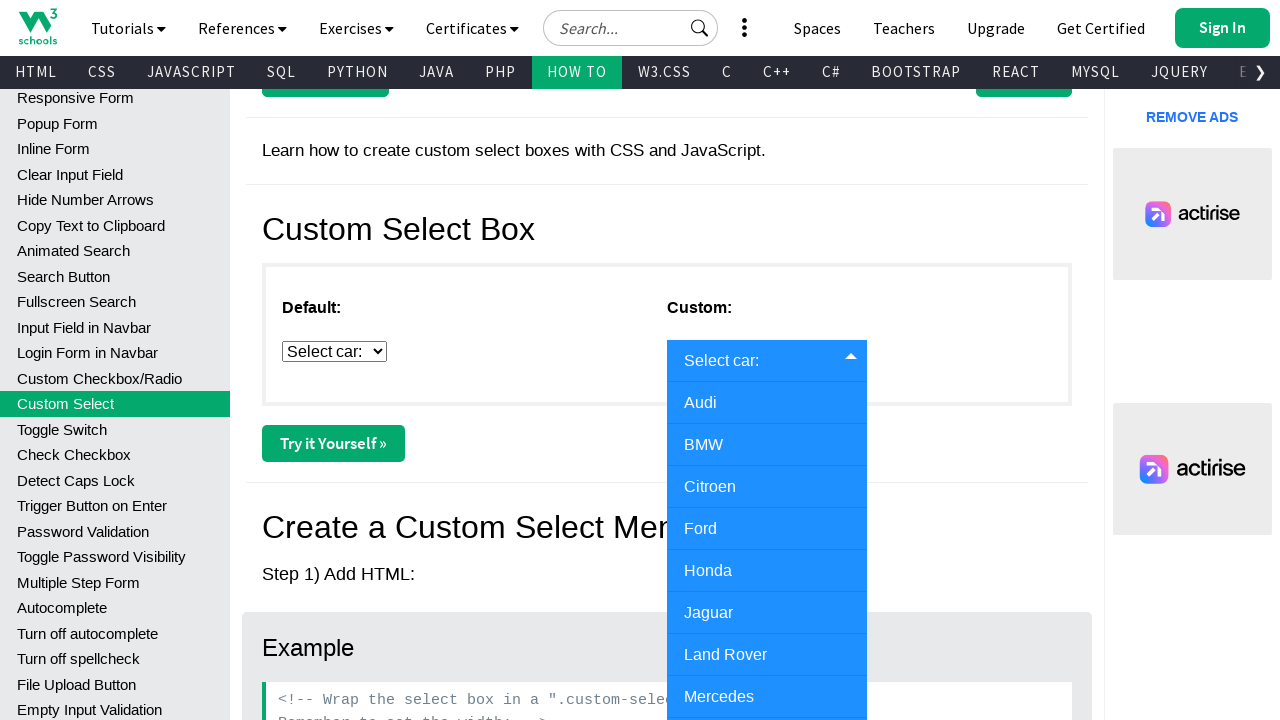

Dropdown options became visible
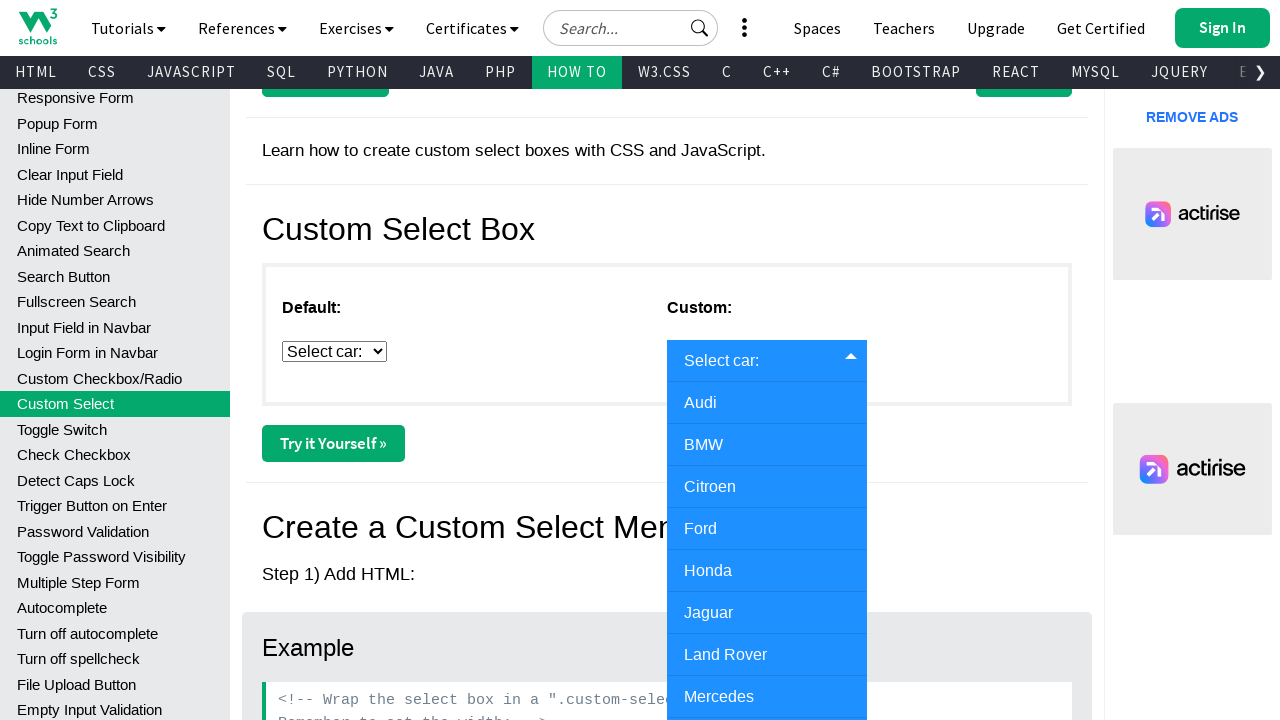

Selected 'Mini' option from the custom dropdown at (767, 699) on div.custom-select div.select-items div:text-is('Mini')
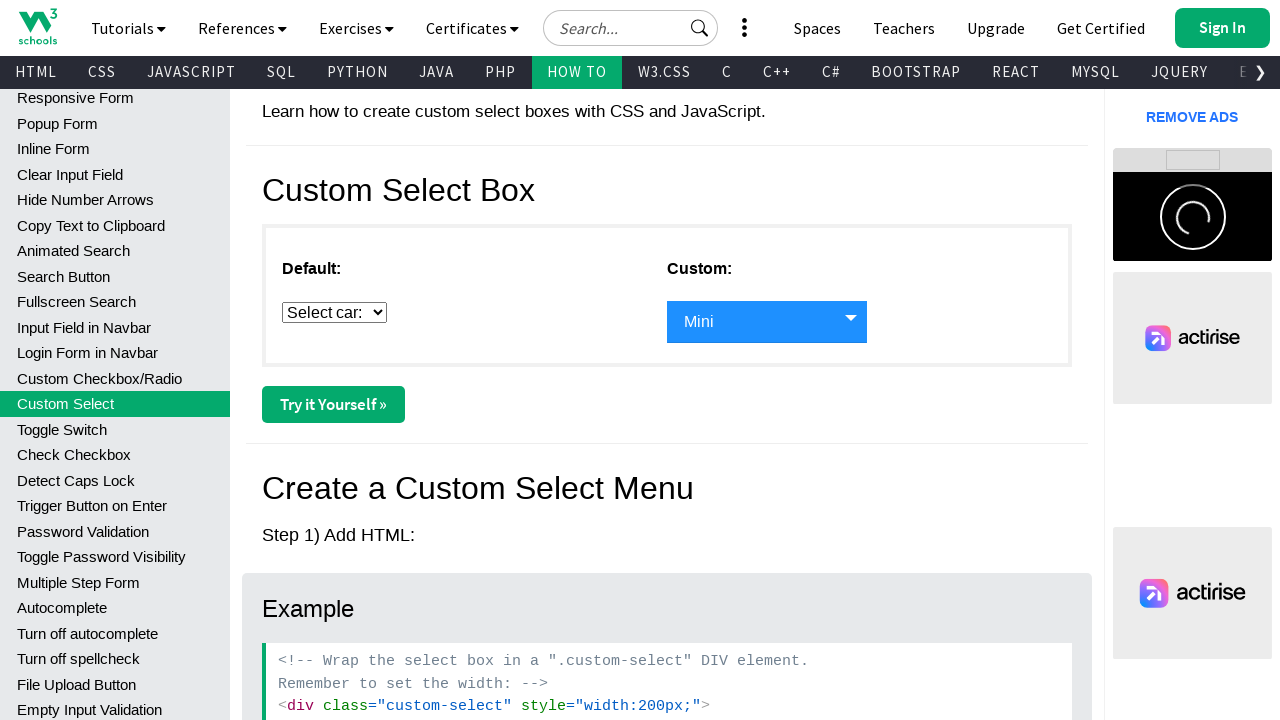

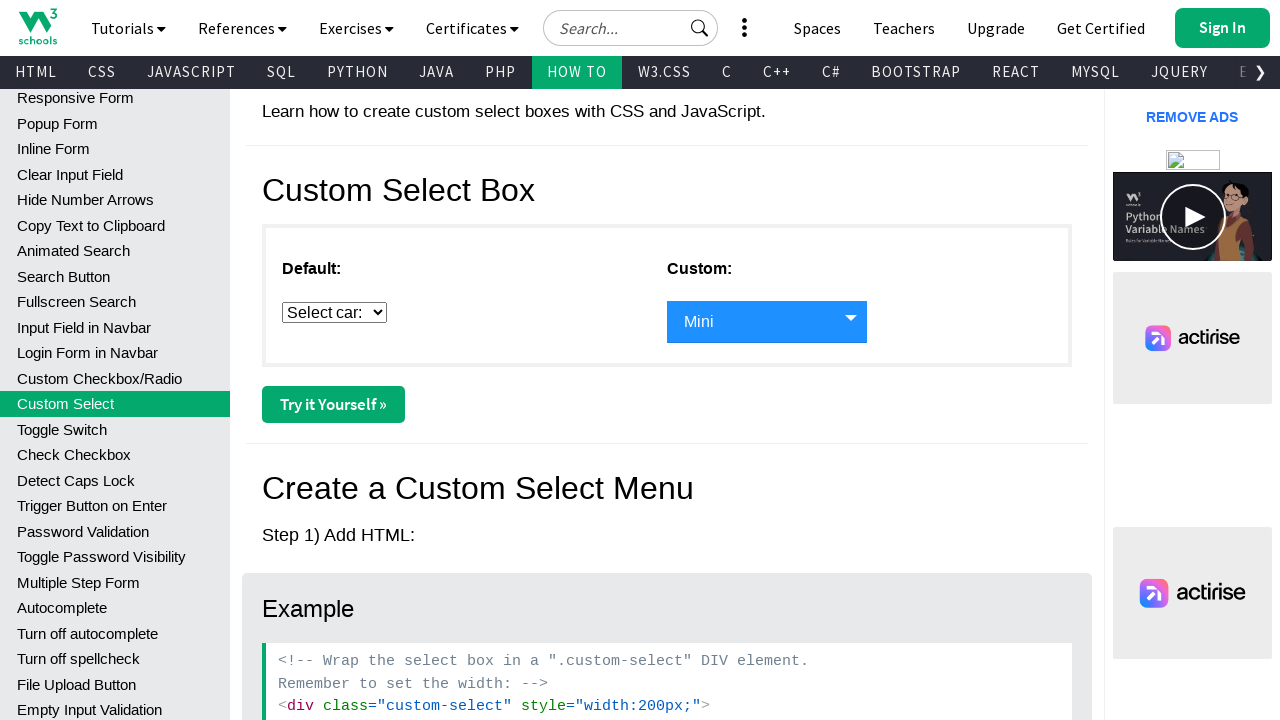